Tests filtering to display only active (non-completed) items

Starting URL: https://demo.playwright.dev/todomvc

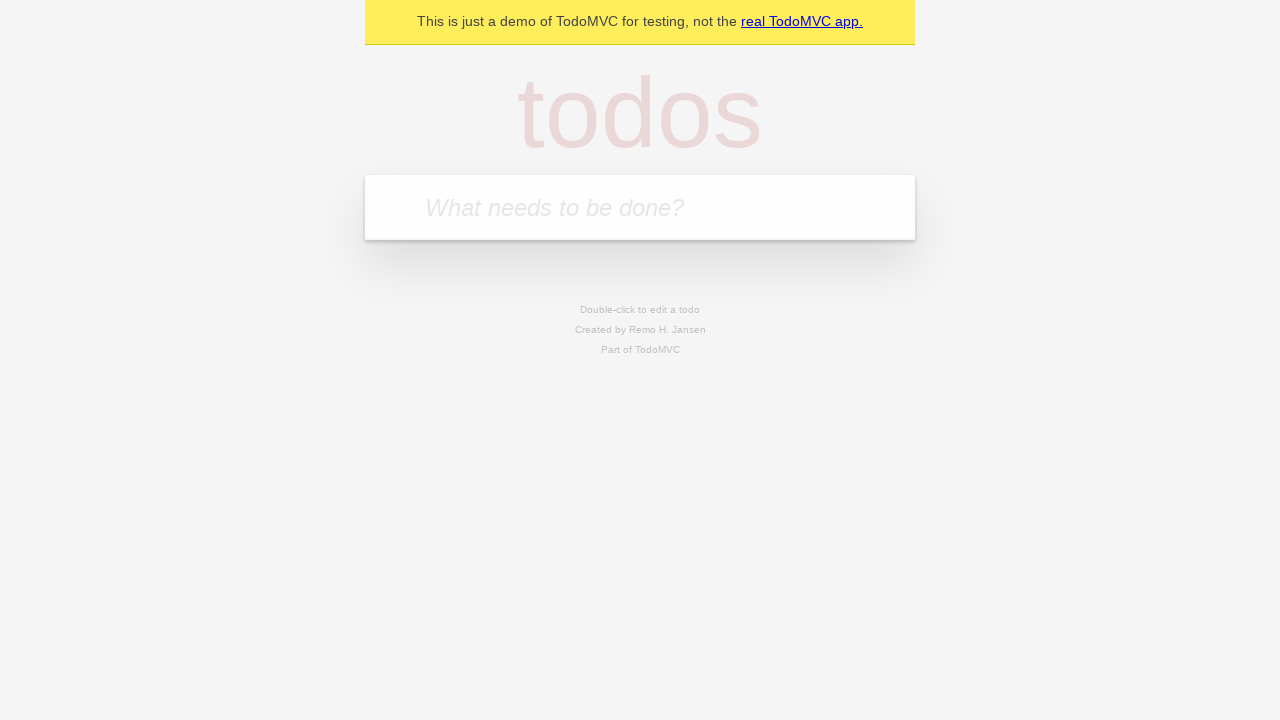

Filled todo input with 'buy some cheese' on internal:attr=[placeholder="What needs to be done?"i]
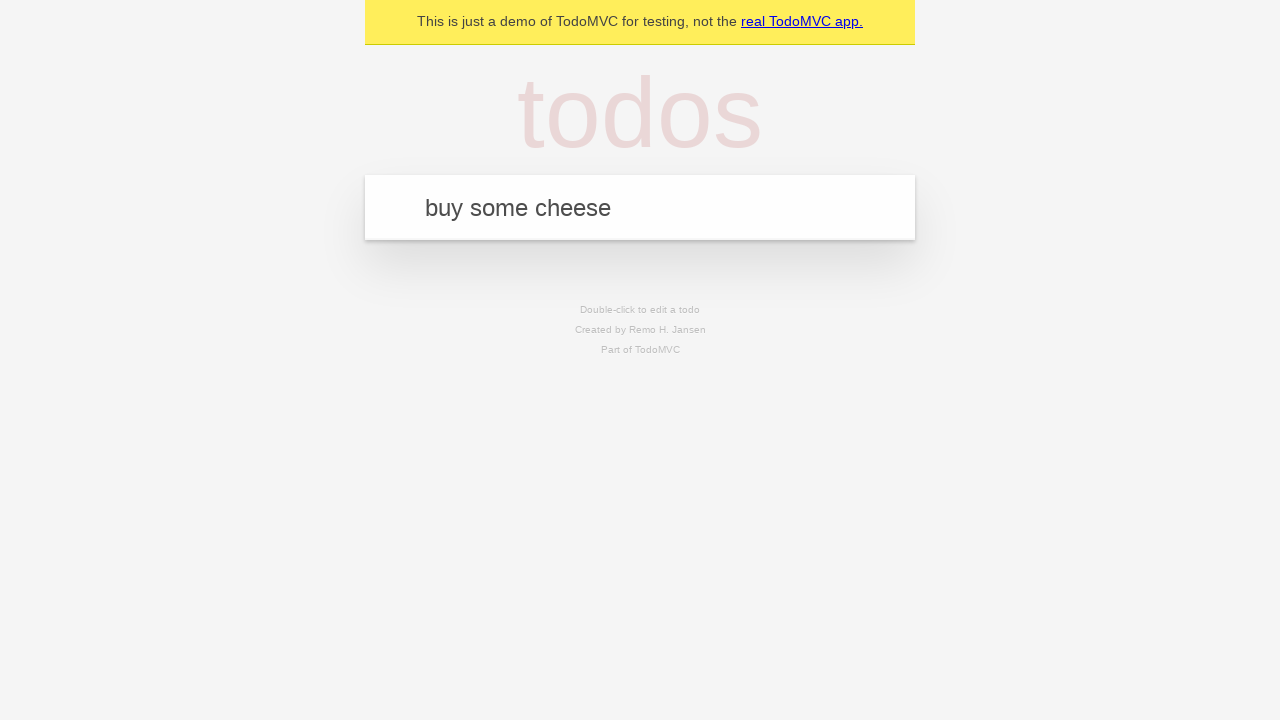

Pressed Enter to create todo 'buy some cheese' on internal:attr=[placeholder="What needs to be done?"i]
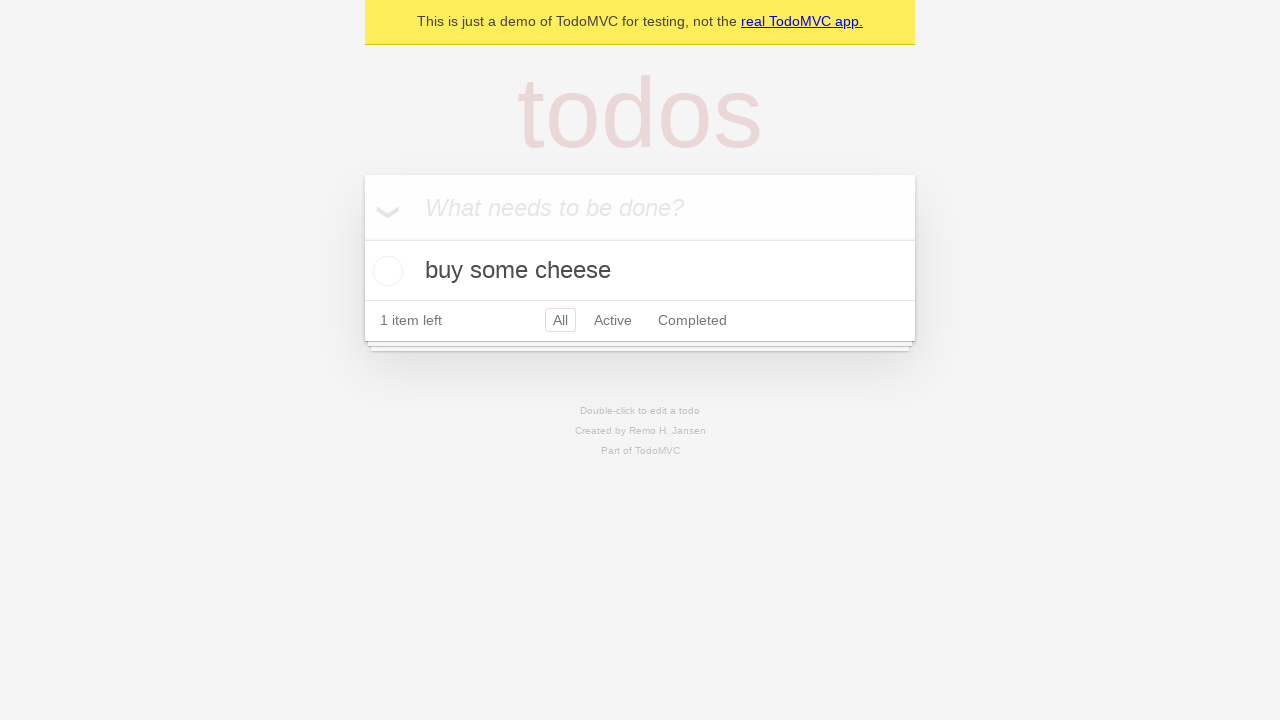

Filled todo input with 'feed the cat' on internal:attr=[placeholder="What needs to be done?"i]
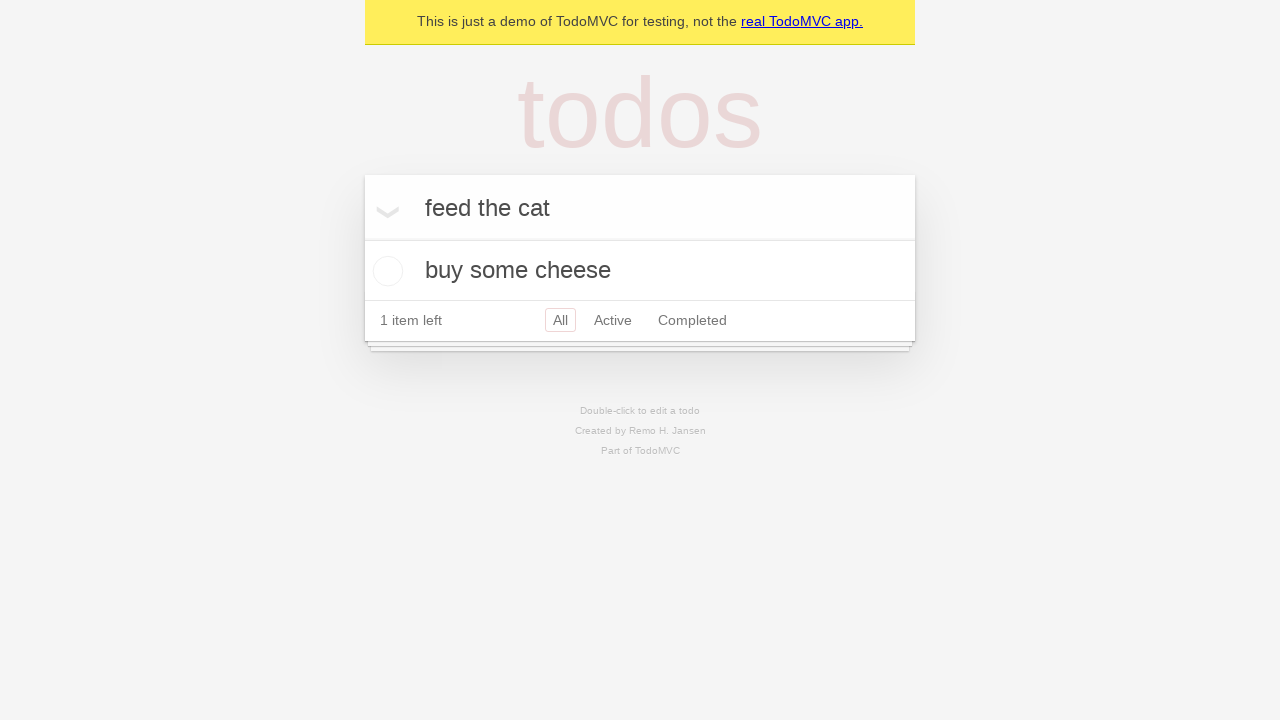

Pressed Enter to create todo 'feed the cat' on internal:attr=[placeholder="What needs to be done?"i]
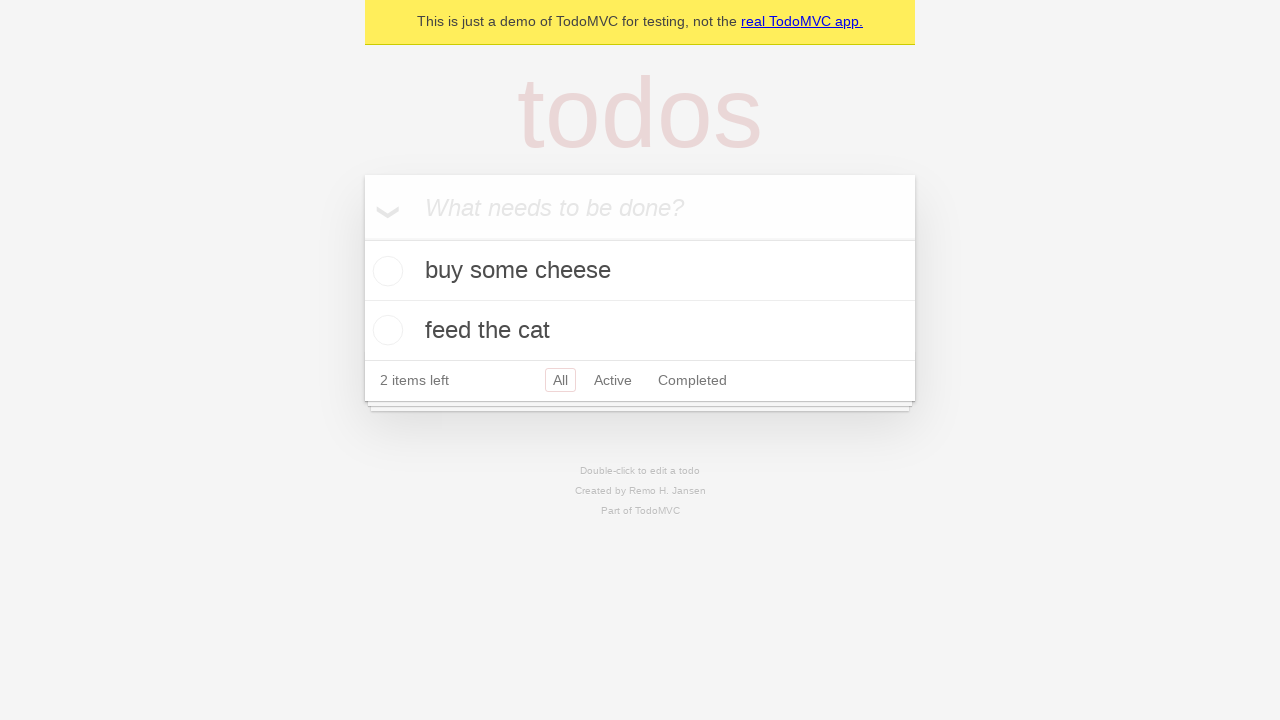

Filled todo input with 'book a doctors appointment' on internal:attr=[placeholder="What needs to be done?"i]
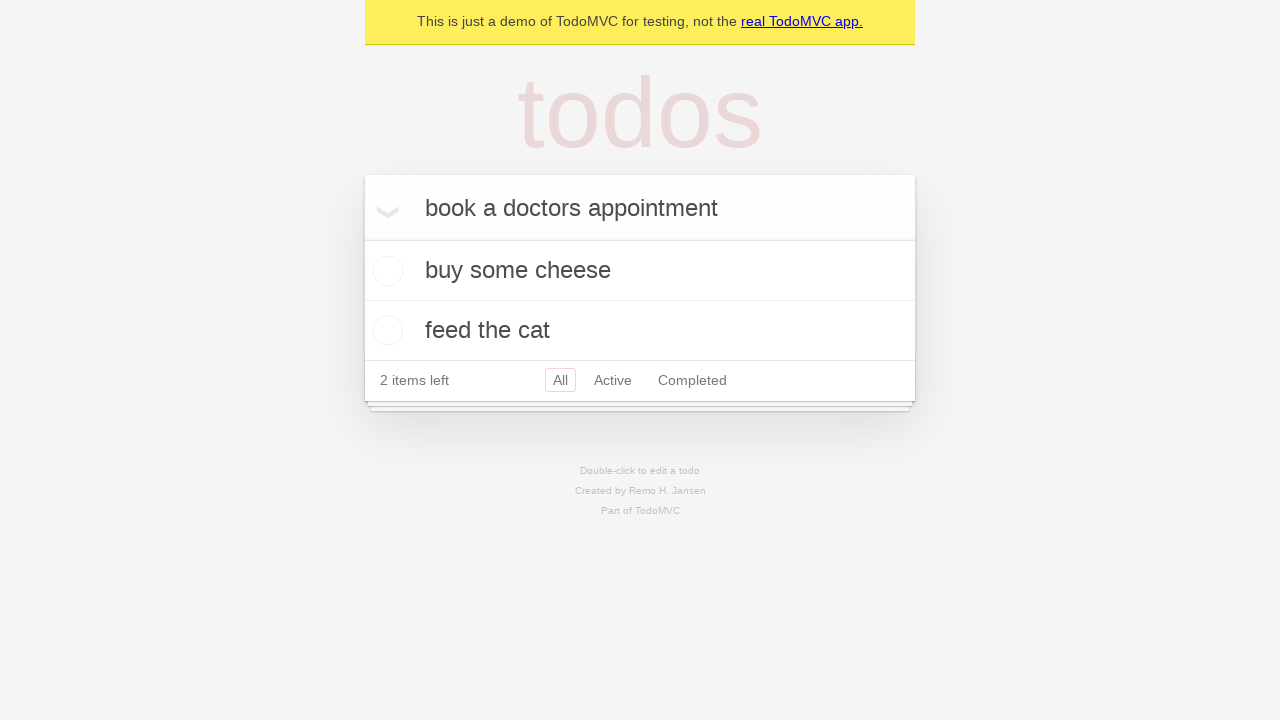

Pressed Enter to create todo 'book a doctors appointment' on internal:attr=[placeholder="What needs to be done?"i]
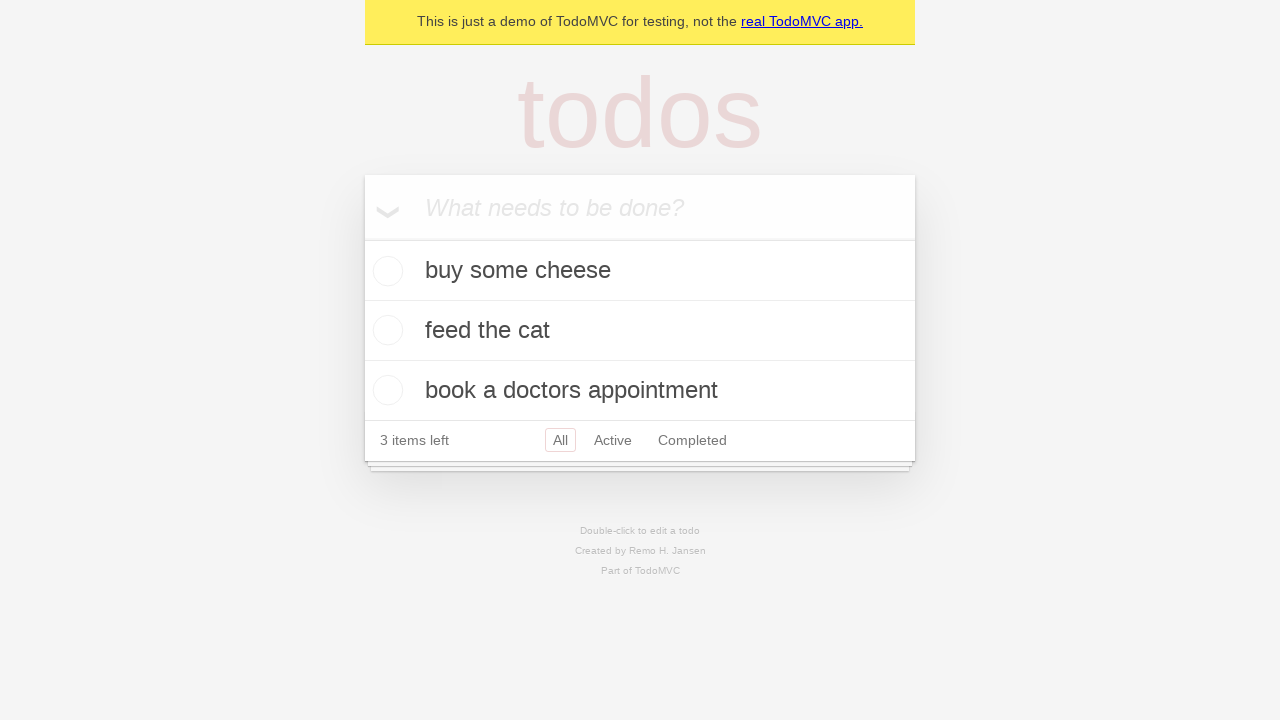

Checked the second todo to mark it as completed at (385, 330) on internal:testid=[data-testid="todo-item"s] >> nth=1 >> internal:role=checkbox
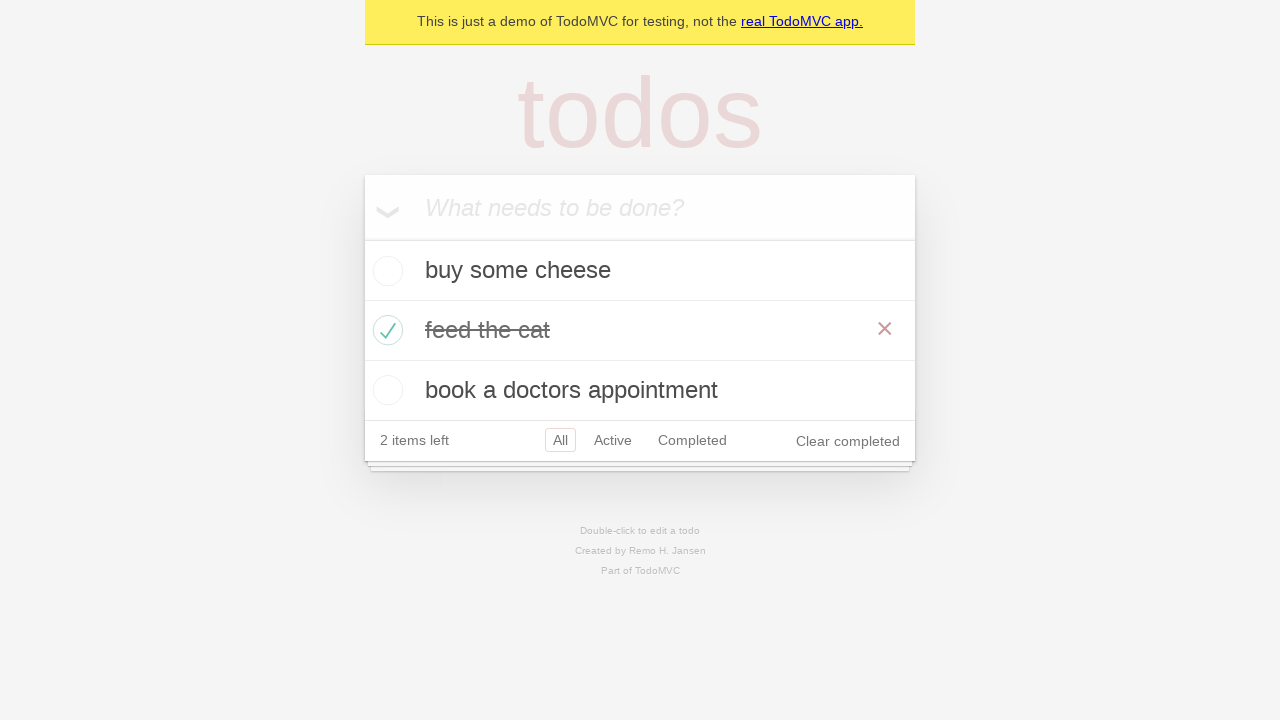

Clicked Active filter to display only active items at (613, 440) on internal:role=link[name="Active"i]
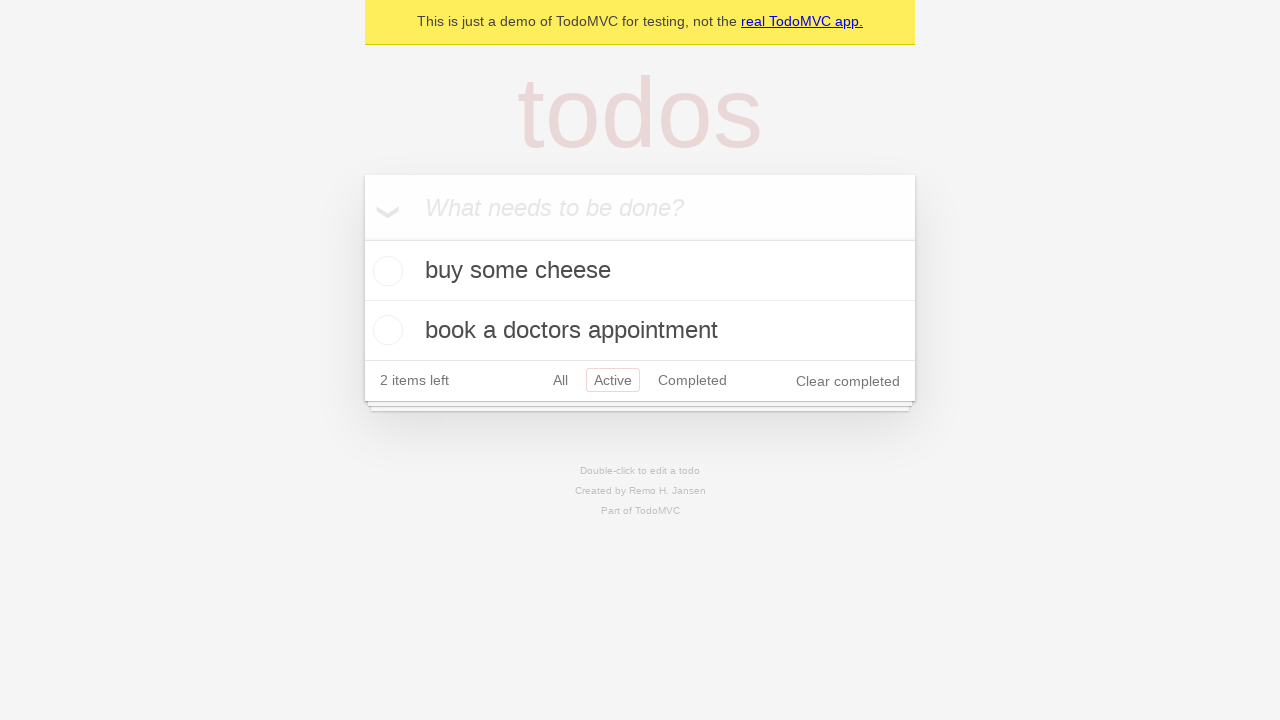

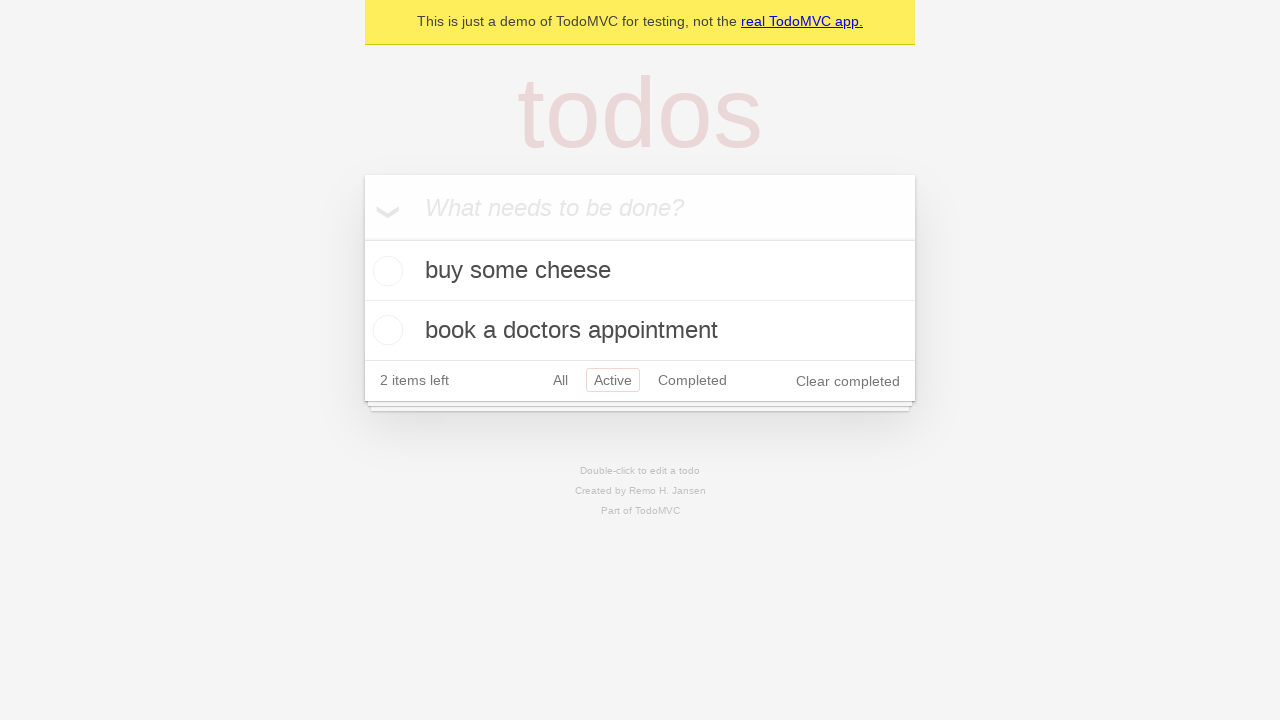